Tests JavaScript prompt alert handling by clicking a button that triggers a prompt, entering text into it, and accepting it

Starting URL: https://demoqa.com/alerts

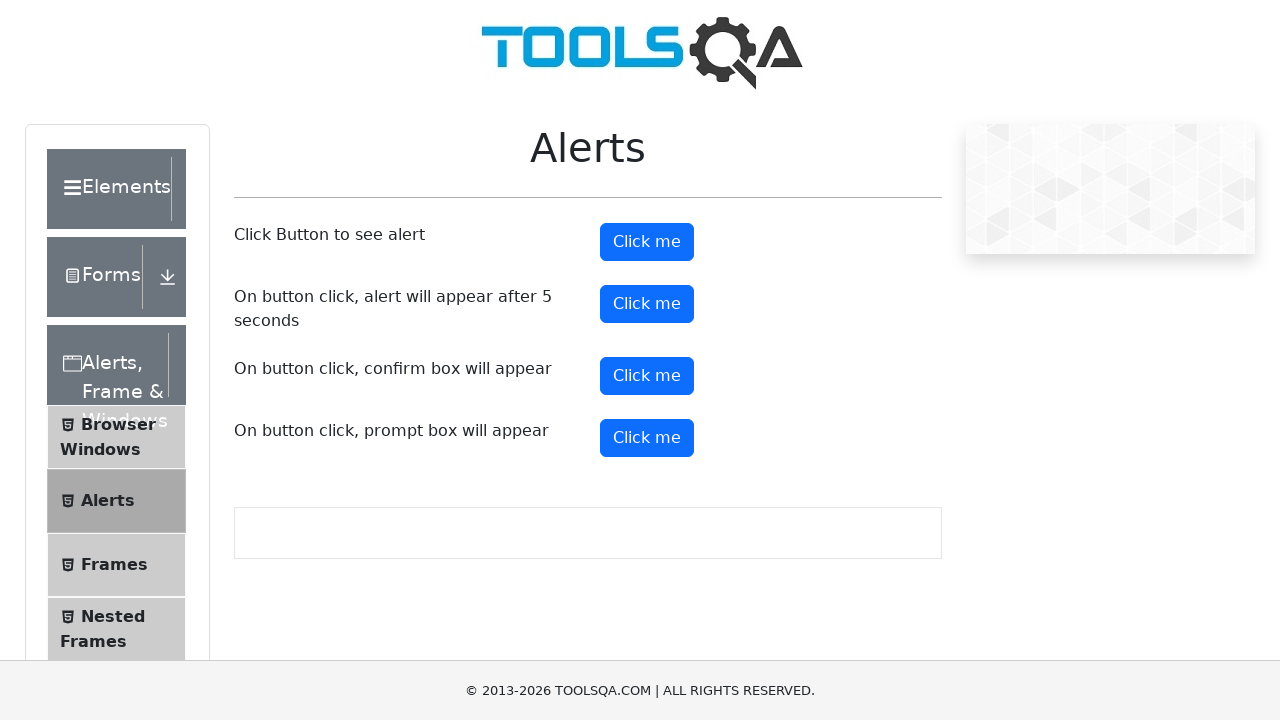

Set up dialog handler to accept prompt with text 'Mariana'
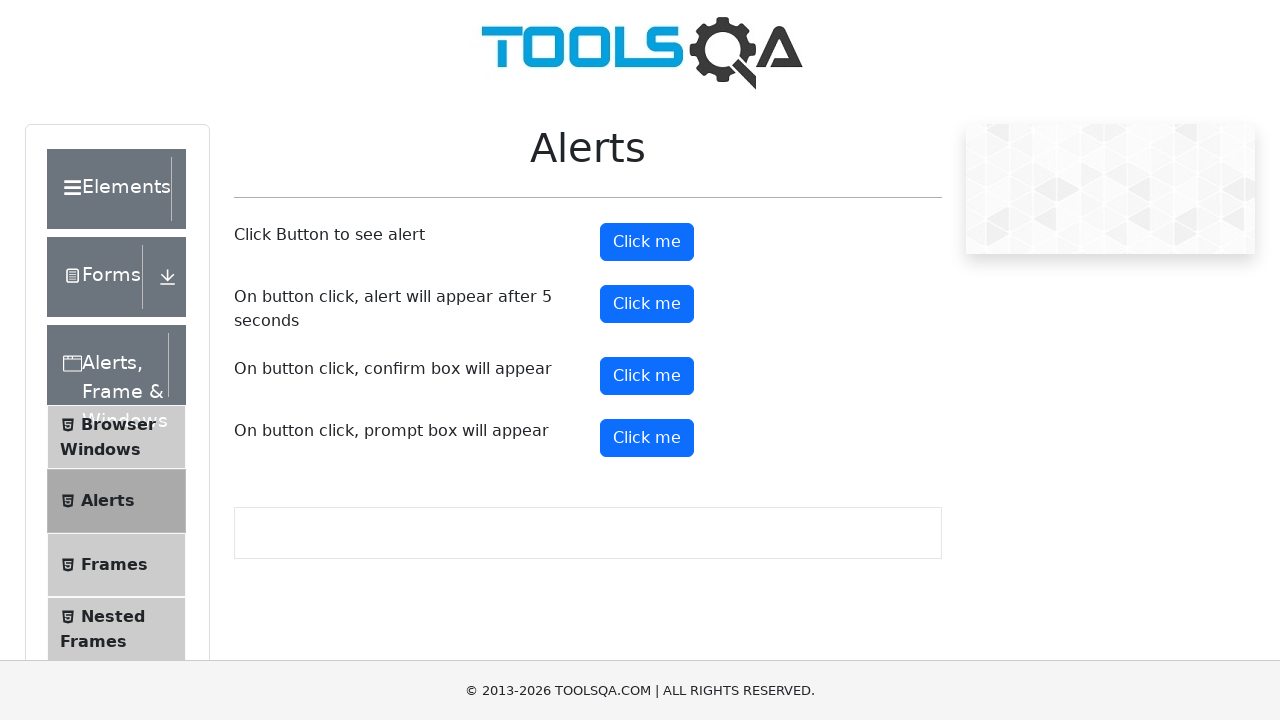

Clicked prompt button to trigger dialog at (647, 438) on button#promtButton
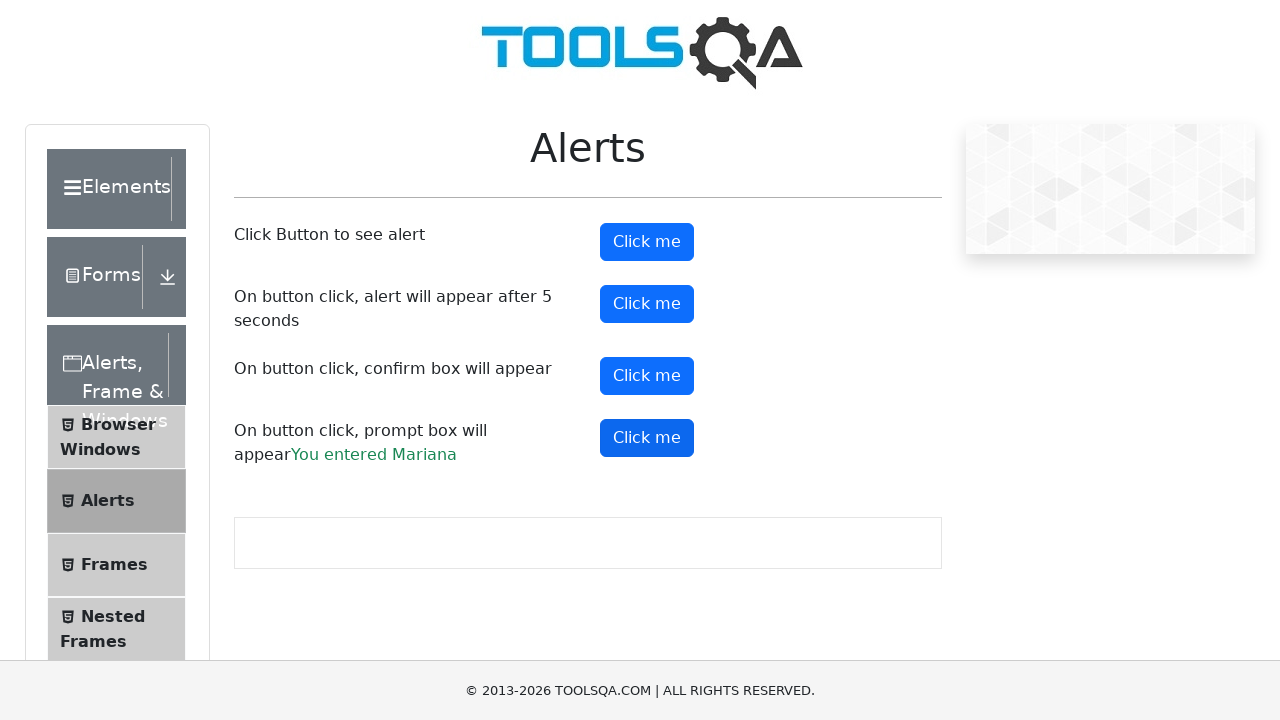

Prompt result appeared on page, confirming prompt was accepted
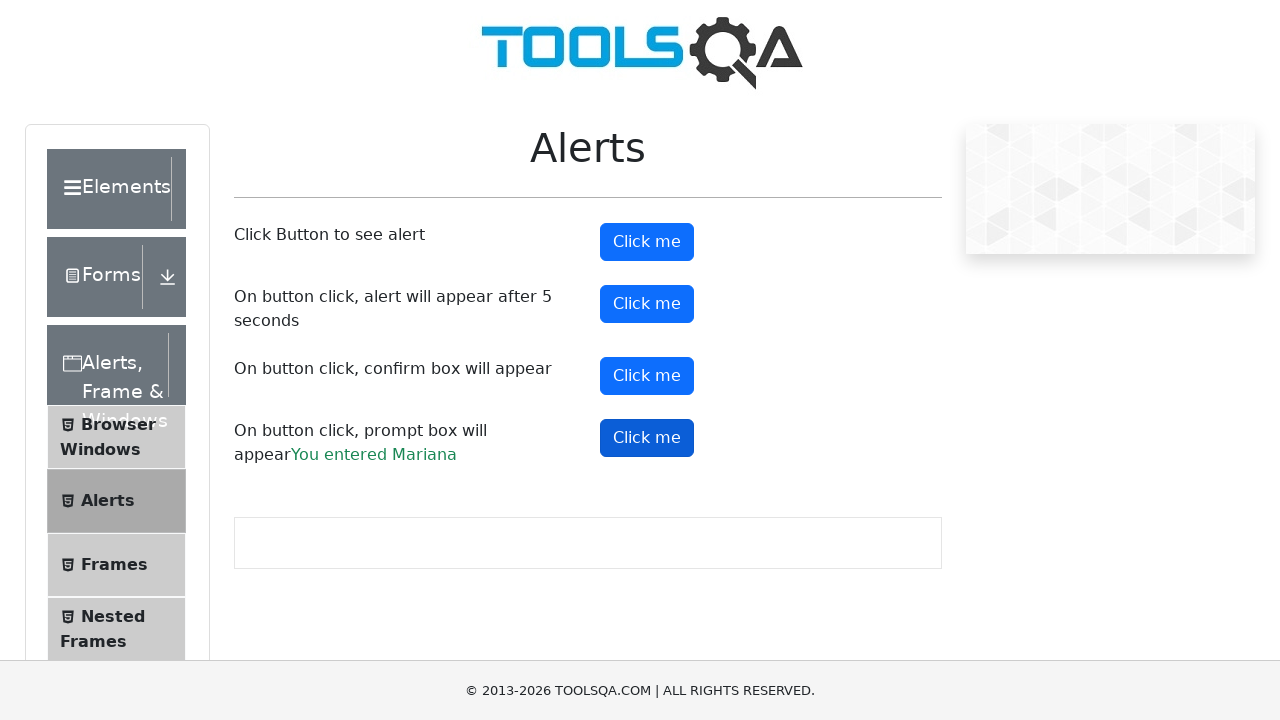

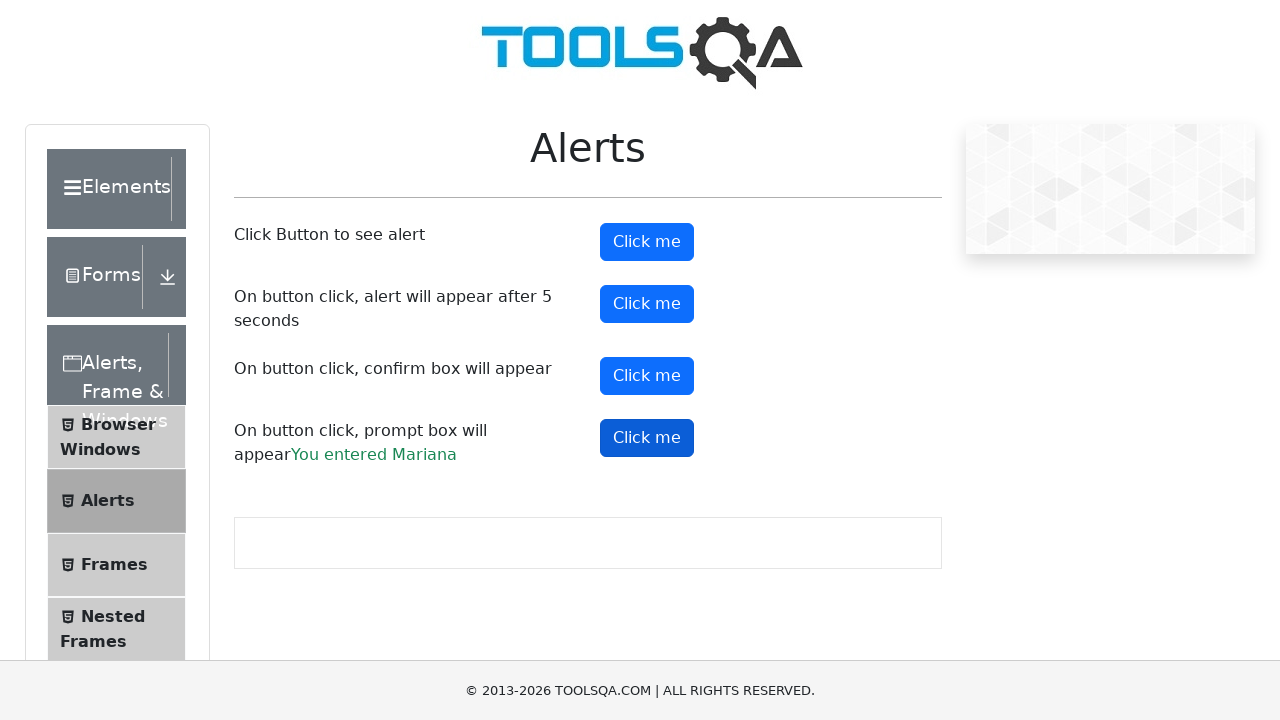